Tests checkbox functionality by clicking all three checkboxes on the page using XPath selectors

Starting URL: https://formy-project.herokuapp.com/checkbox

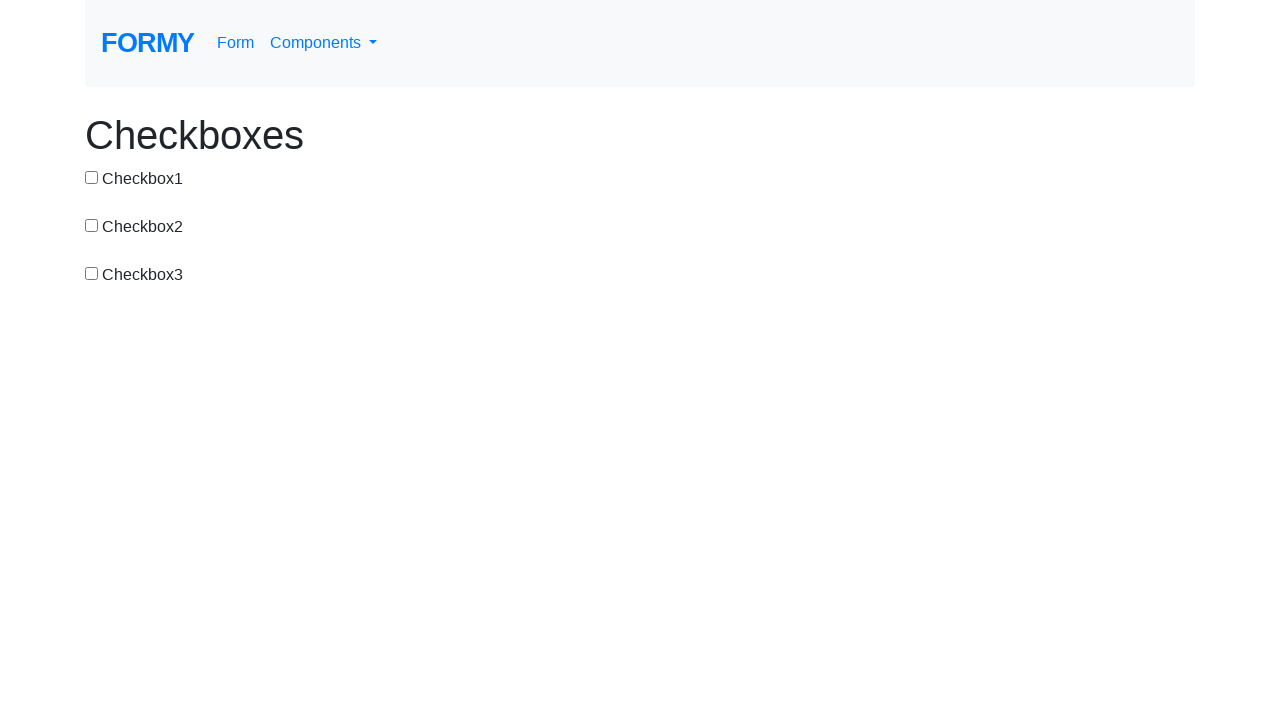

Clicked first checkbox (checkbox-1) at (92, 177) on xpath=//input[@id='checkbox-1']
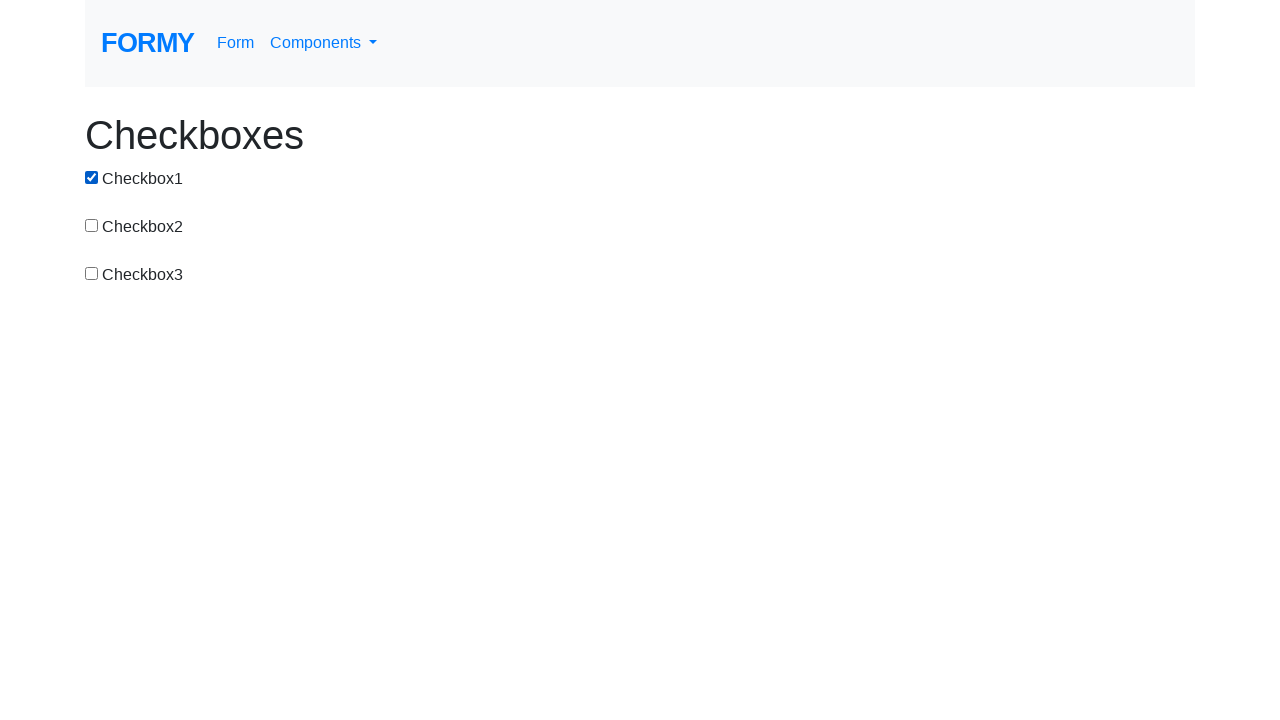

Clicked second checkbox (checkbox-2) at (92, 225) on xpath=//input[@id='checkbox-2']
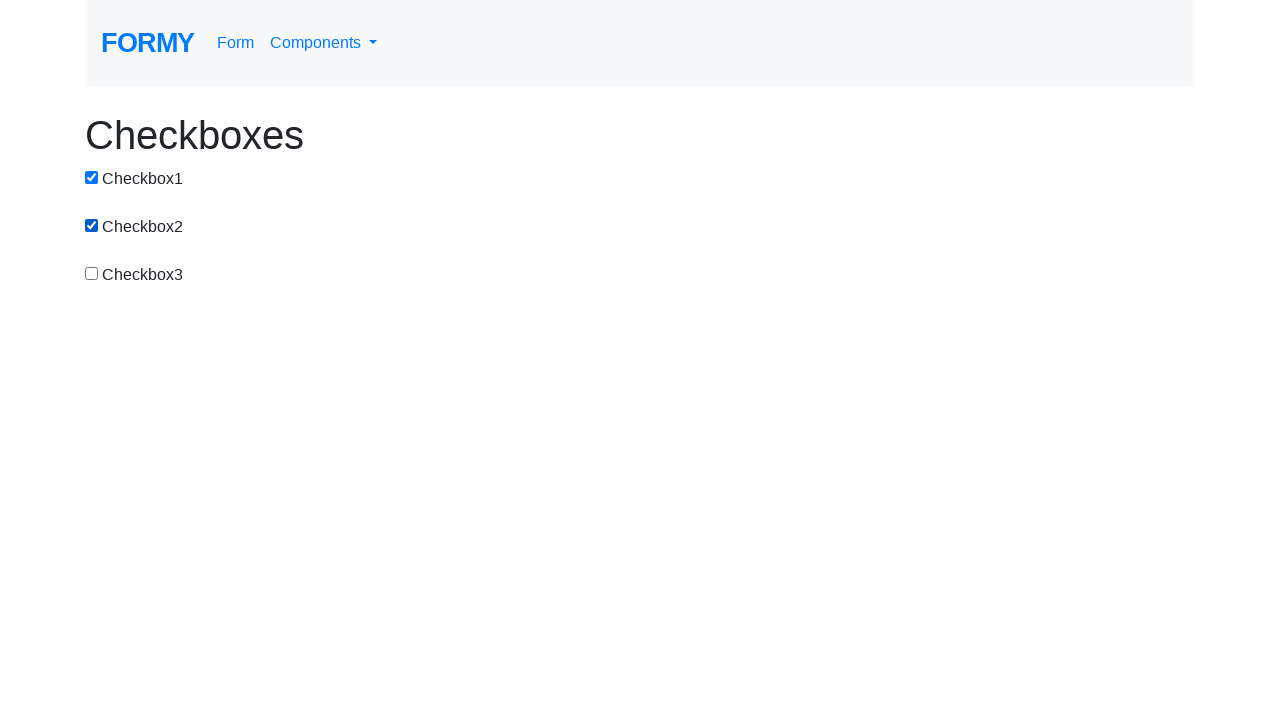

Clicked third checkbox (checkbox-3) at (92, 273) on xpath=//input[@id='checkbox-3']
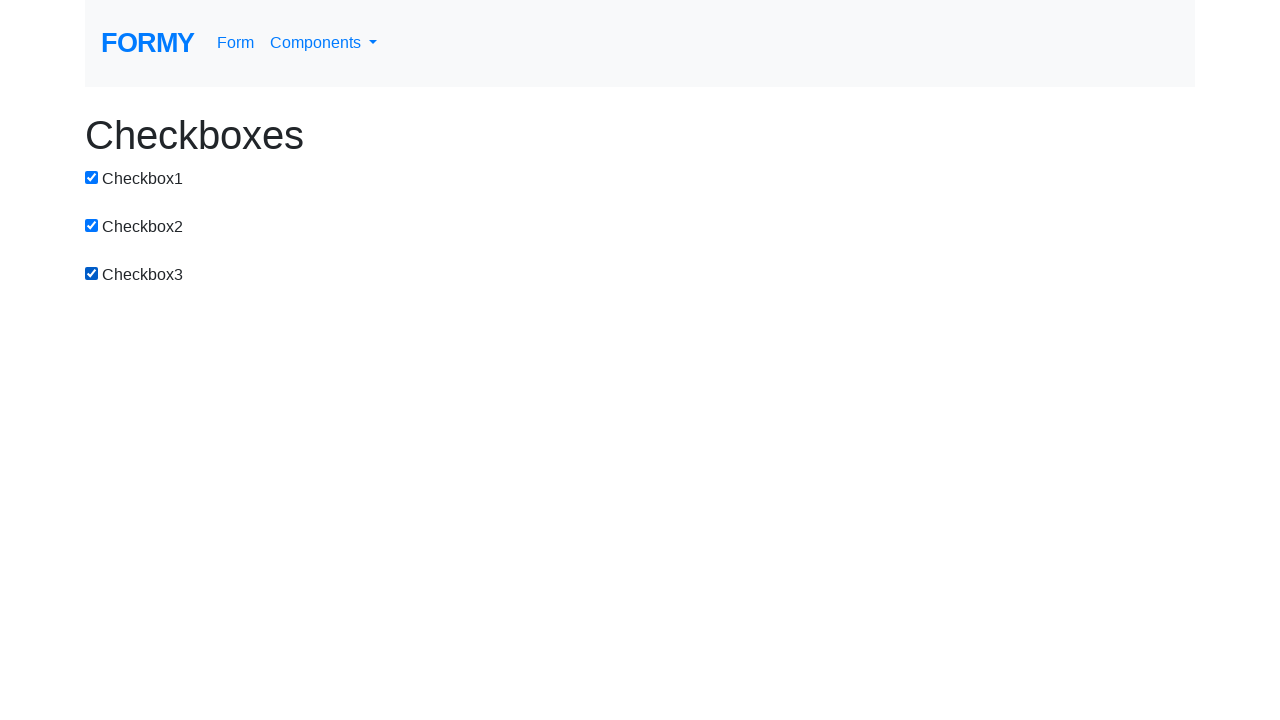

Verified first checkbox is selected
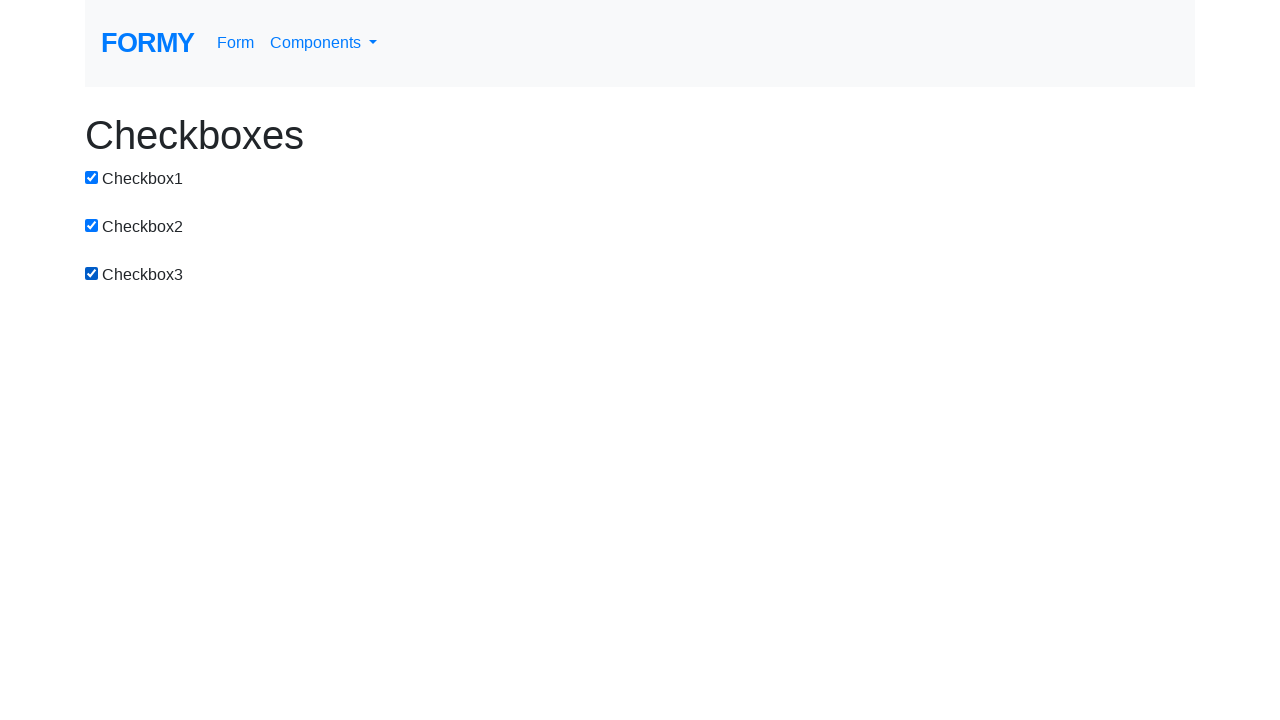

Verified second checkbox is selected
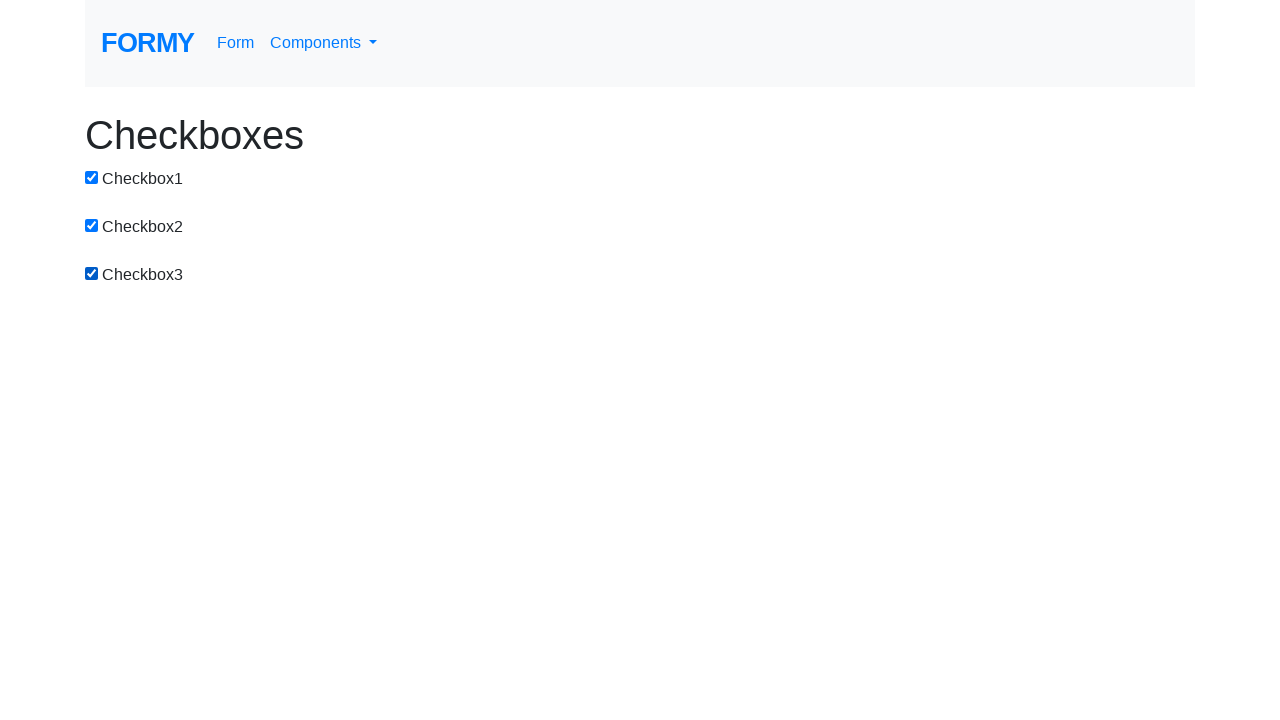

Verified third checkbox is selected
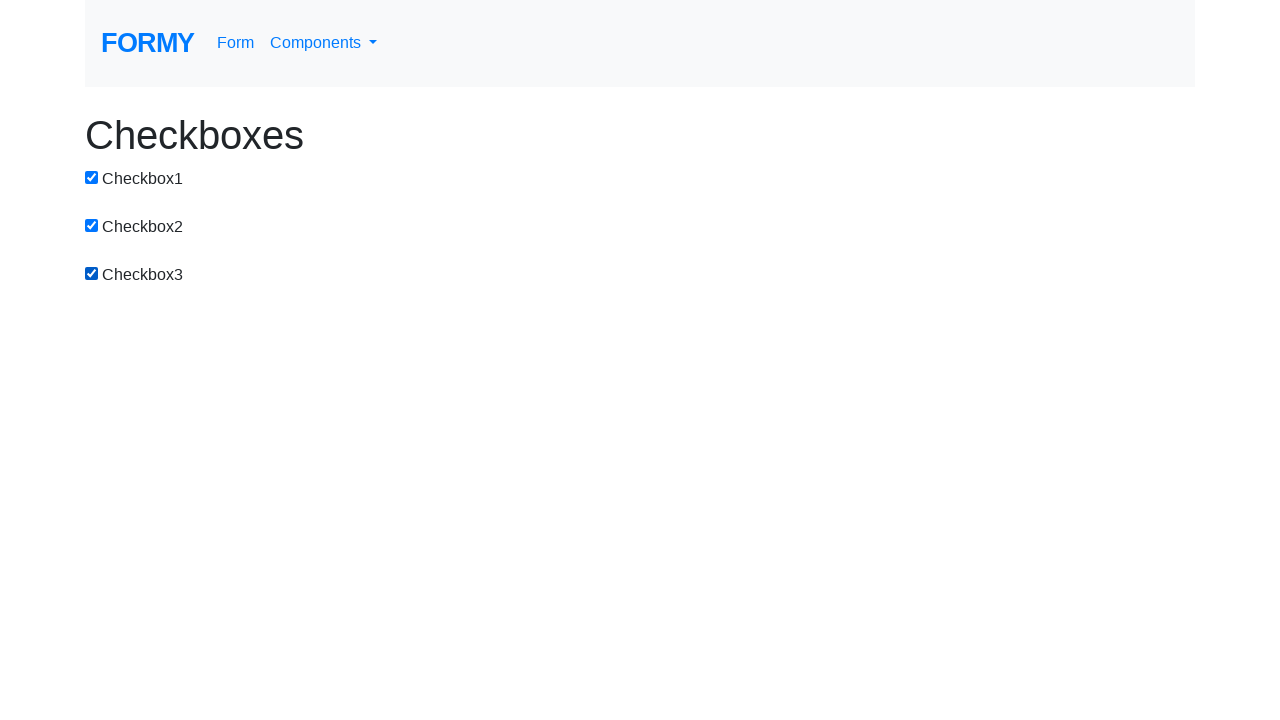

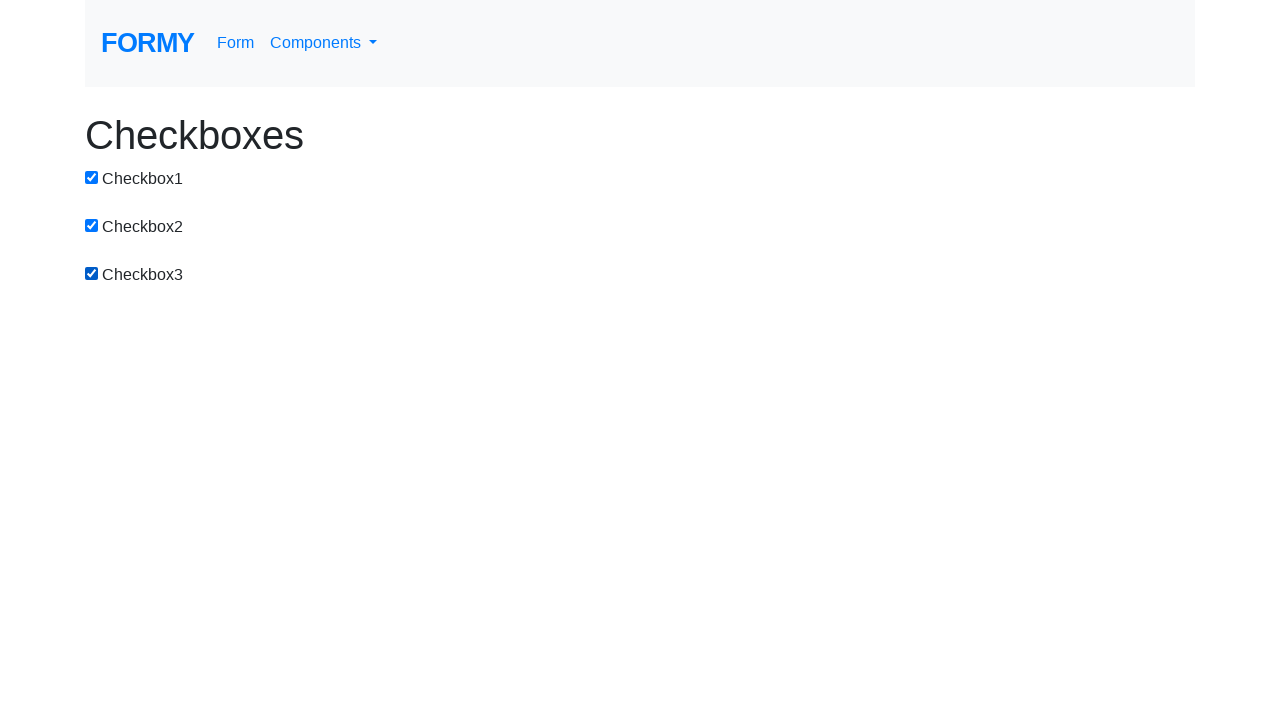